Navigates to a number input task page and enters a number into the text field

Starting URL: https://kristinek.github.io/site/tasks/enter_a_number

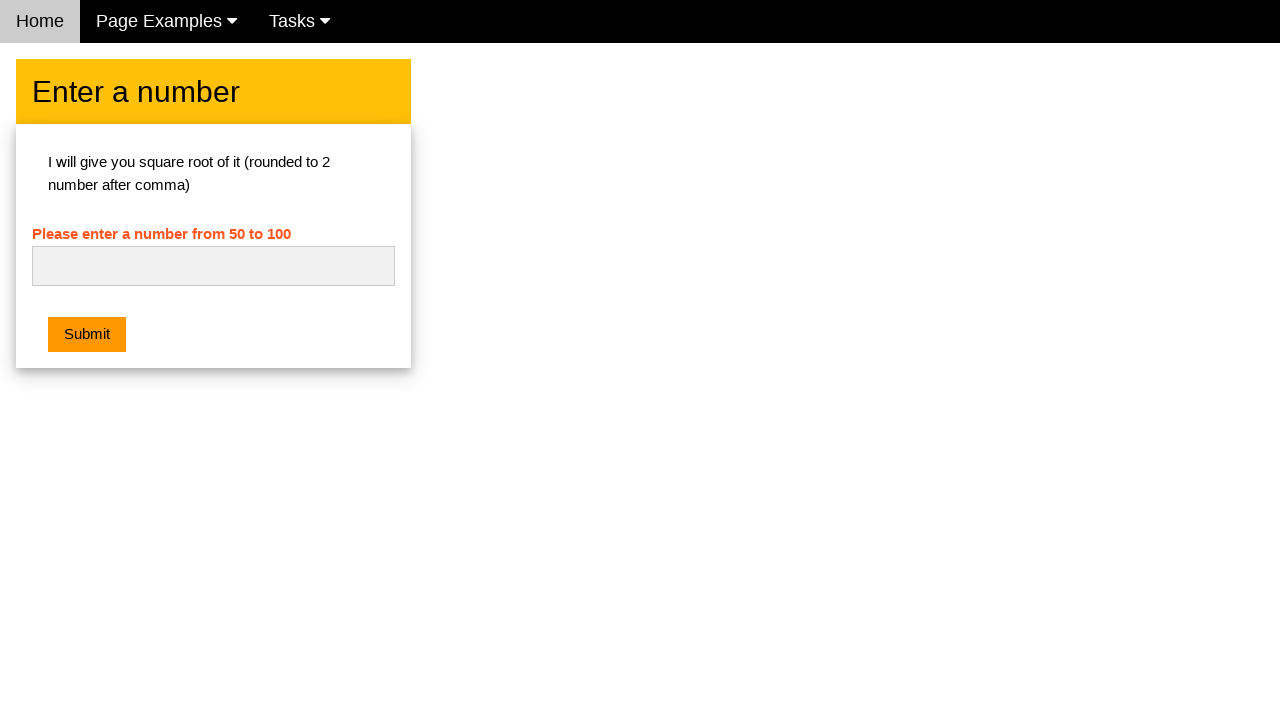

Navigated to number input task page
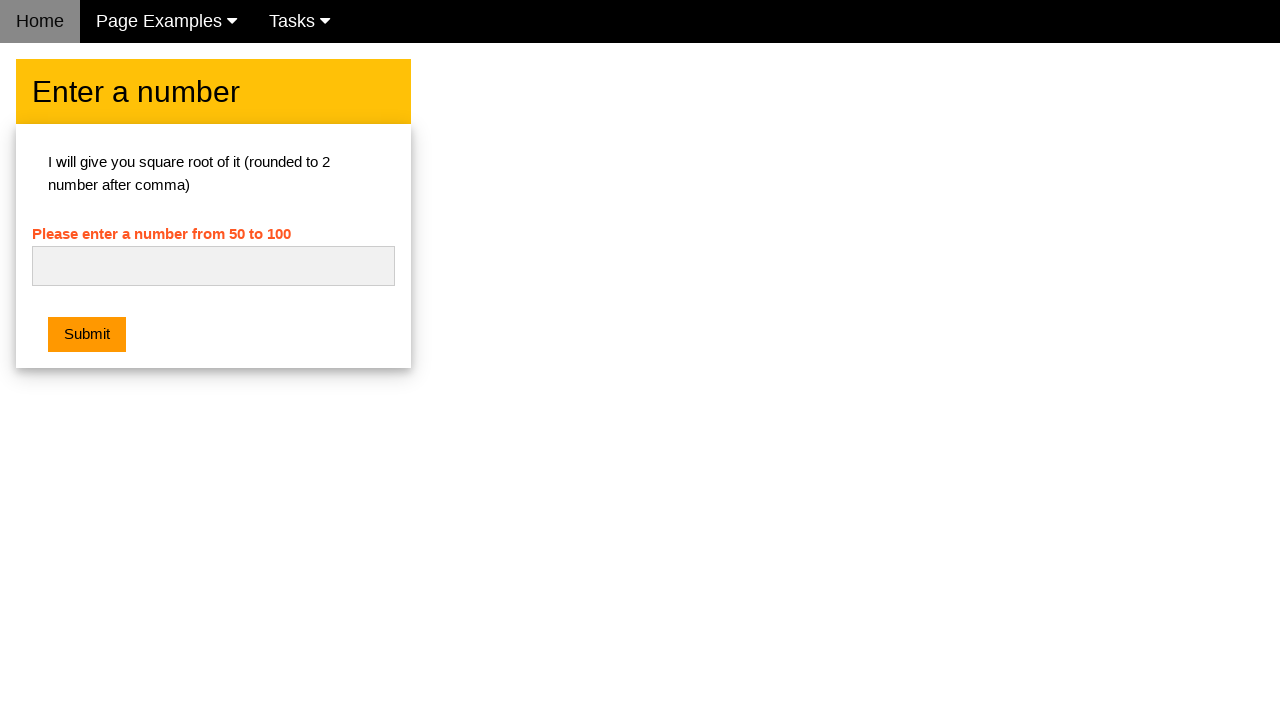

Entered '42' into the text input field on input[type='text']
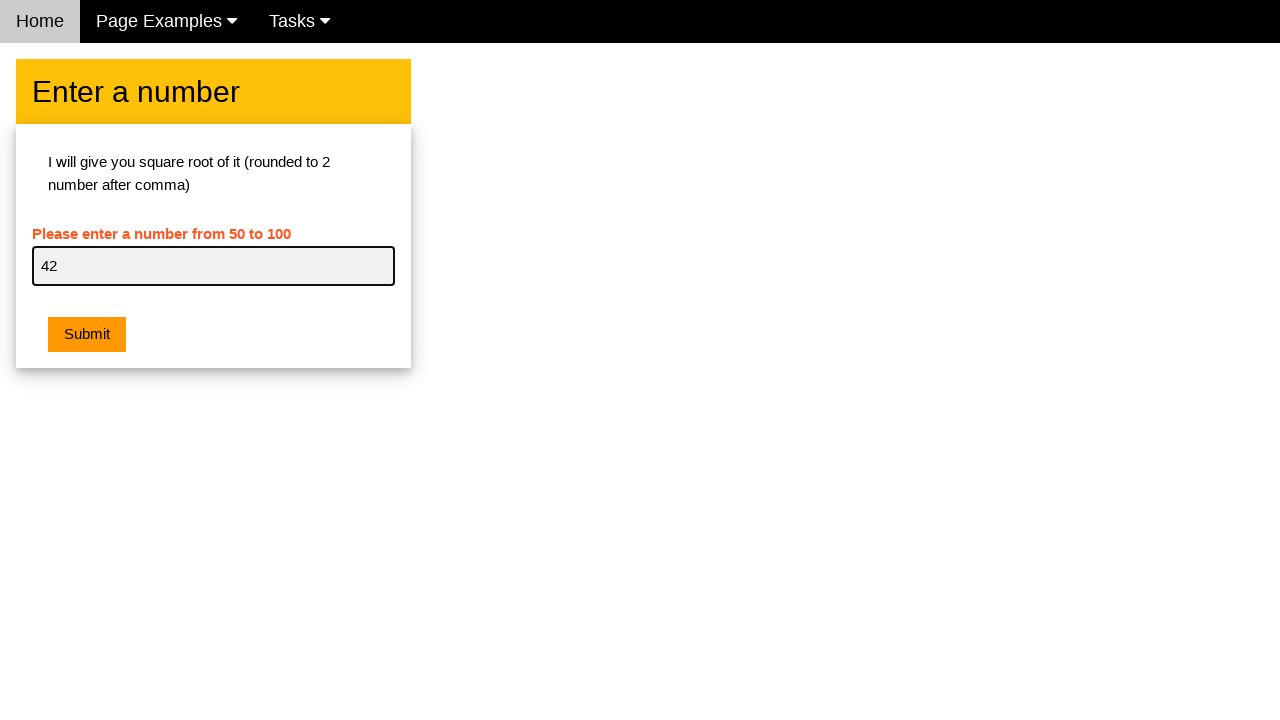

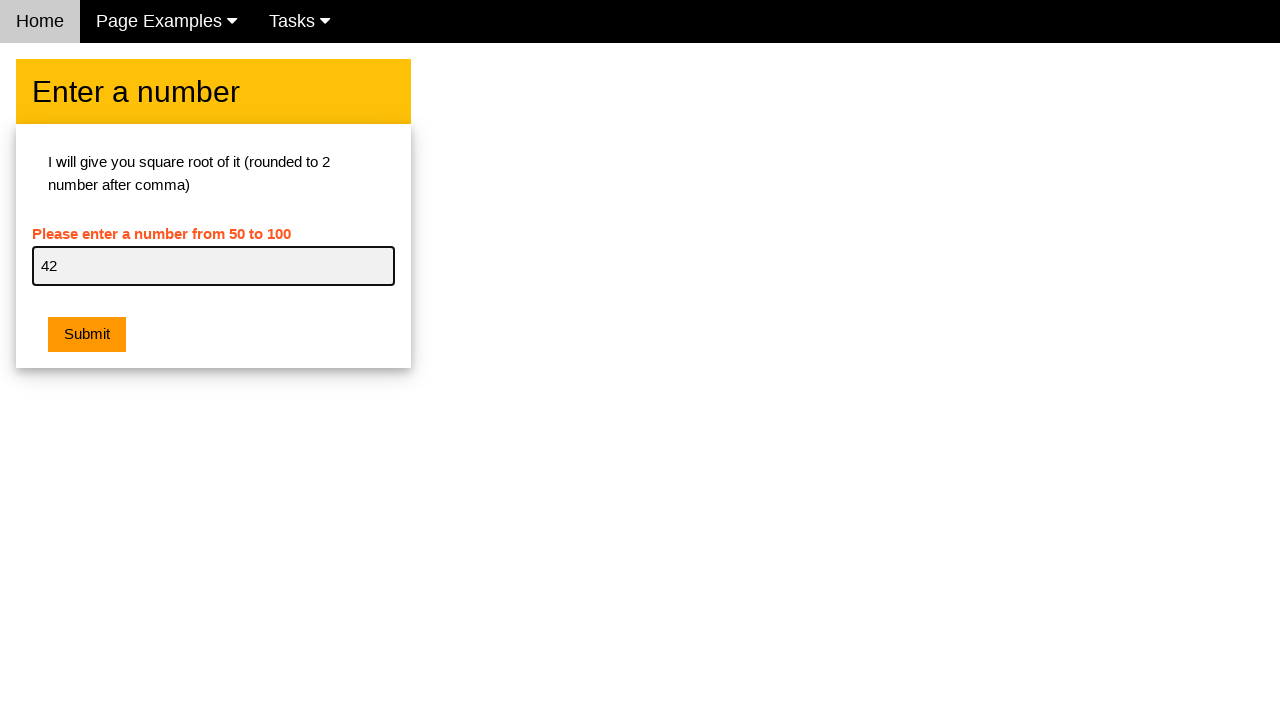